Tests adding a box with fluent wait pattern including expected conditions

Starting URL: https://www.selenium.dev/selenium/web/dynamic.html

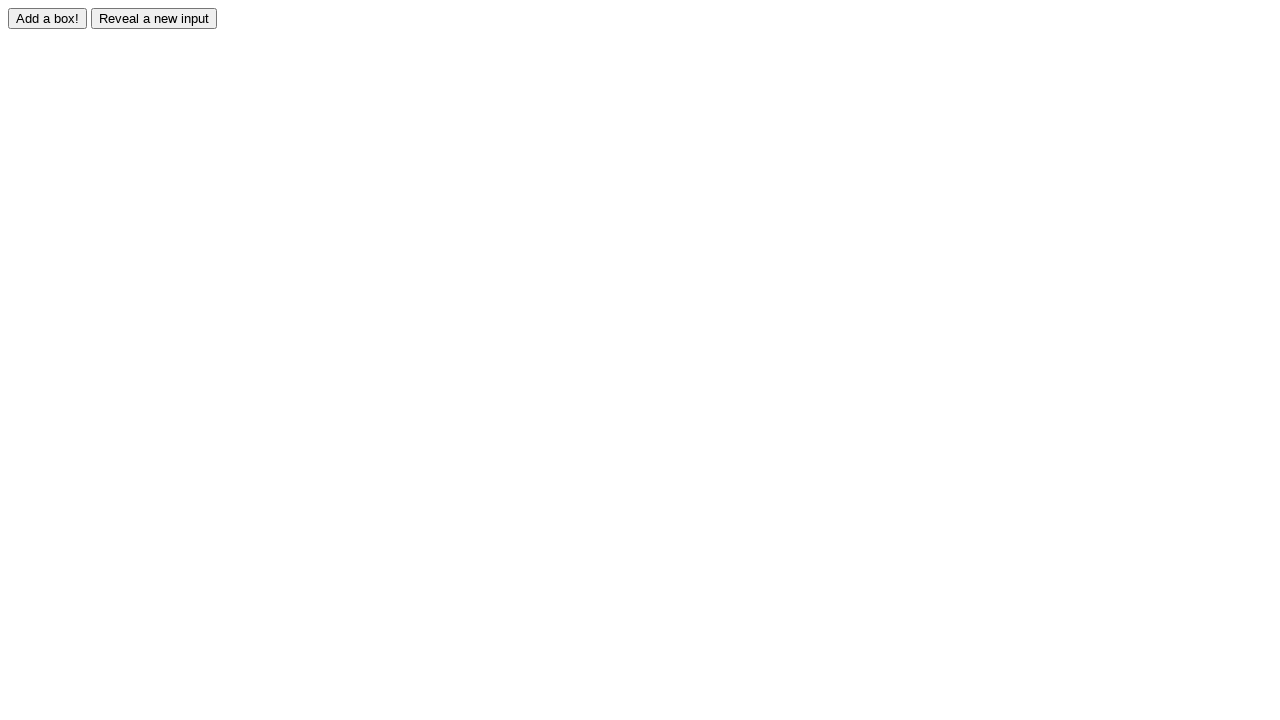

Clicked adder button to dynamically add a box at (48, 18) on #adder
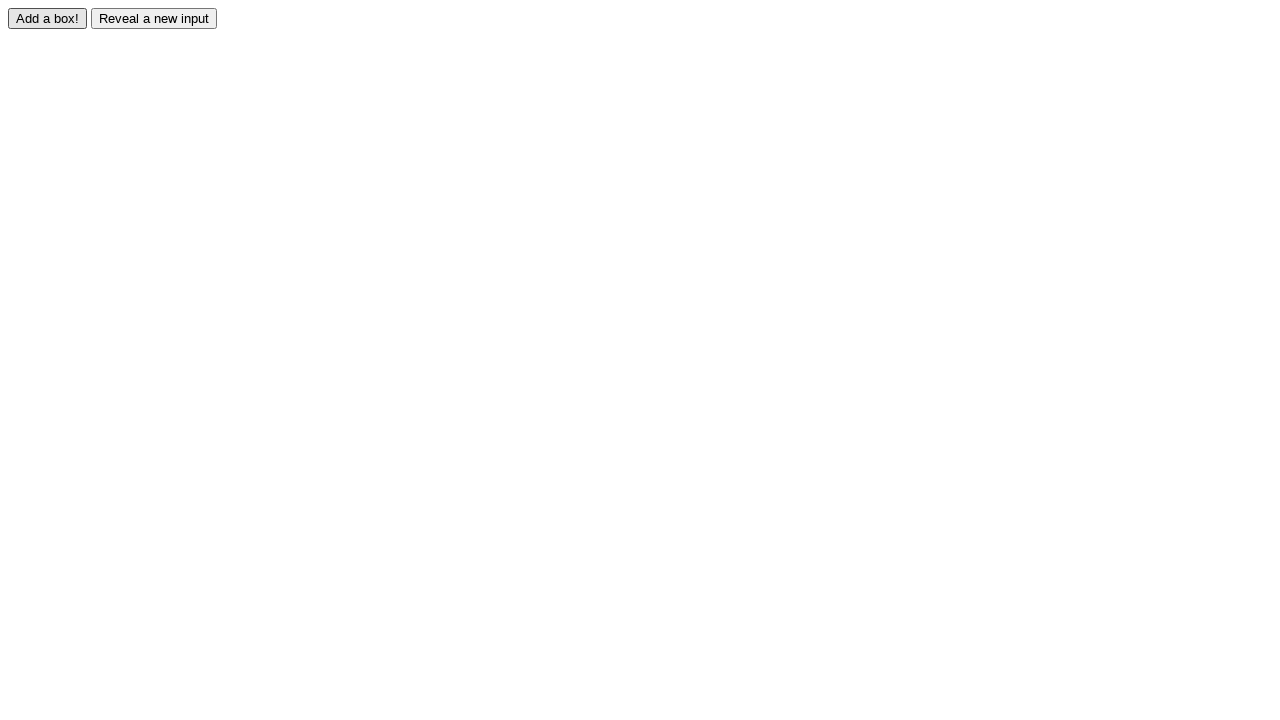

Waited for box element to be attached to DOM
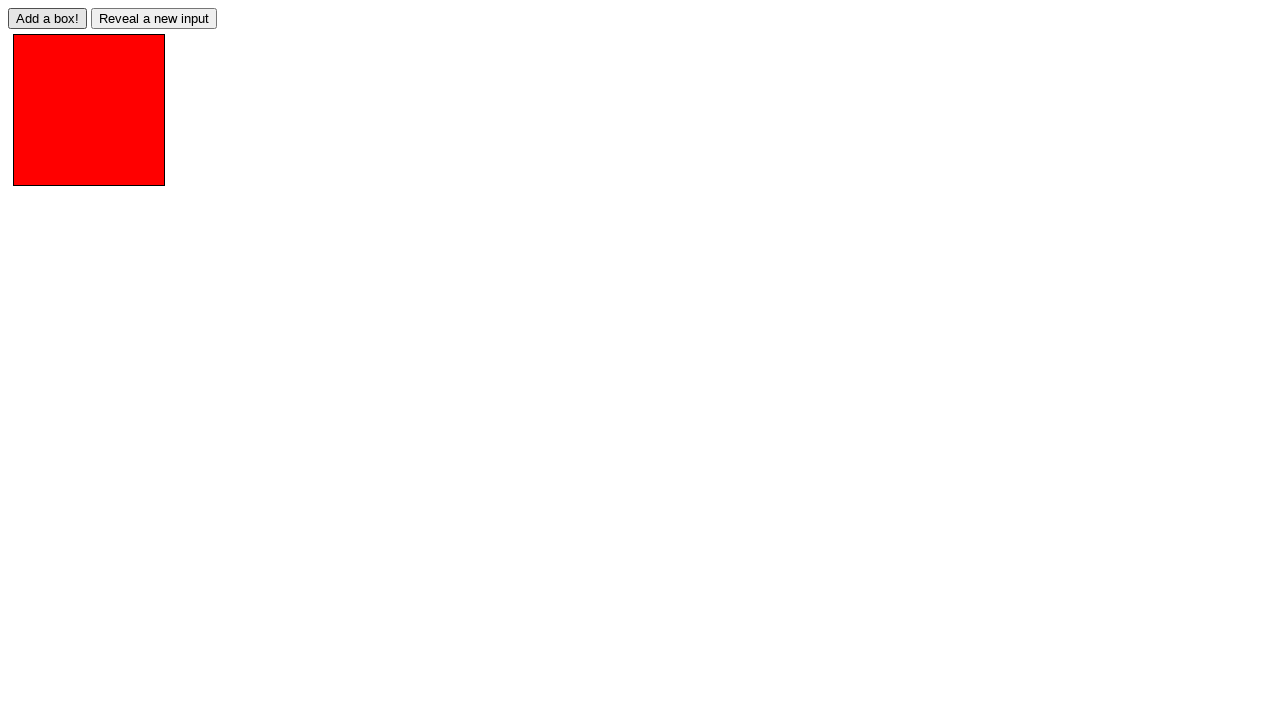

Waited for box element to be visible
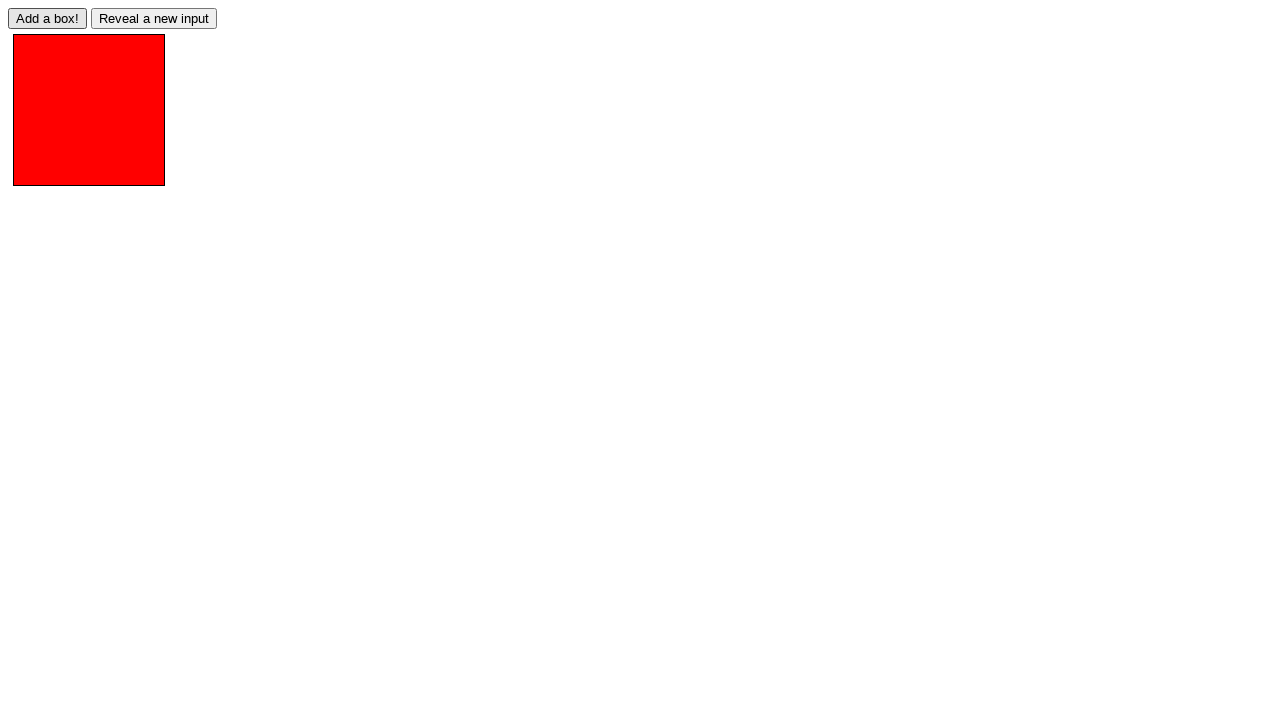

Clicked the newly added box element at (89, 110) on #box0
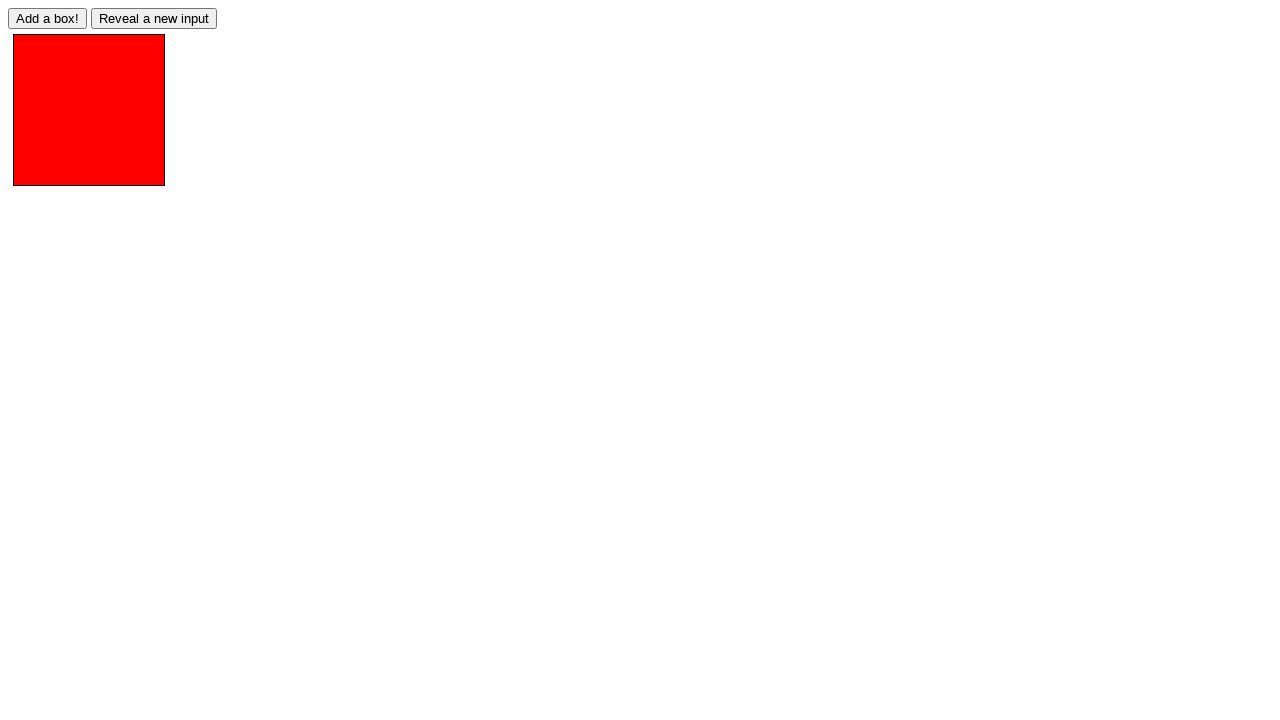

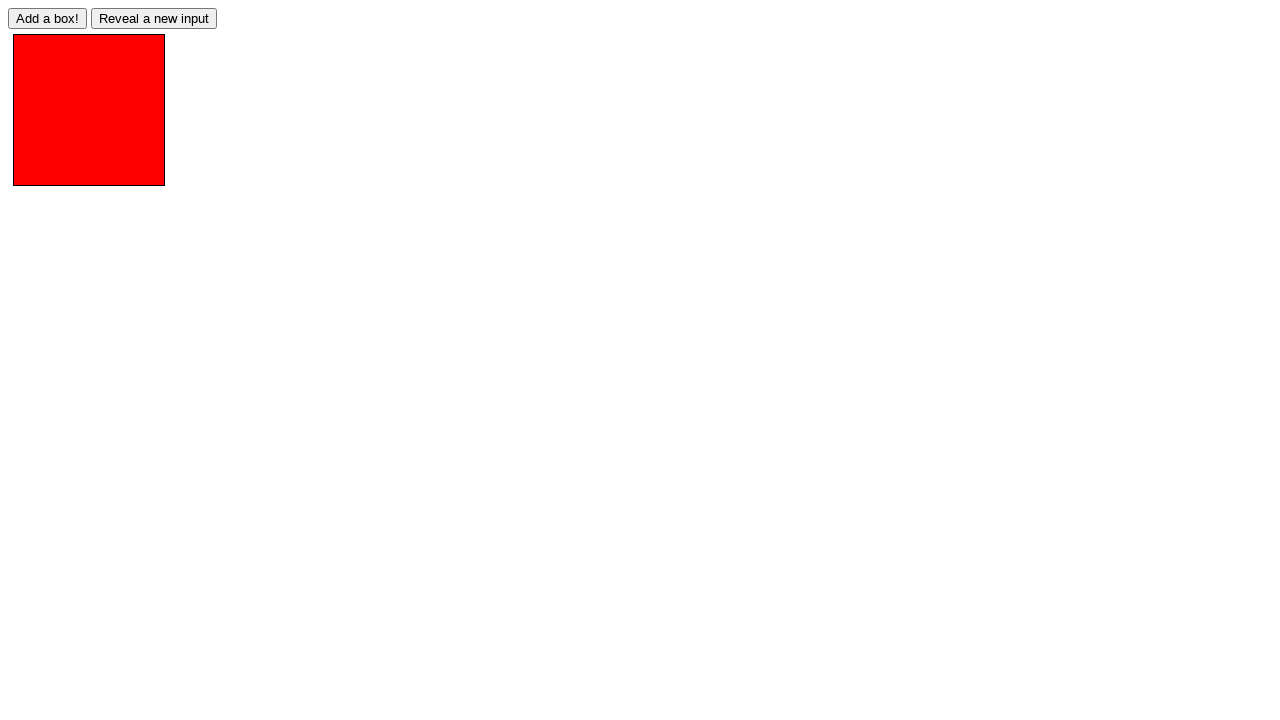